Clicks on Google Play link in footer to open app store page

Starting URL: https://www.navigator.ba/#/categories

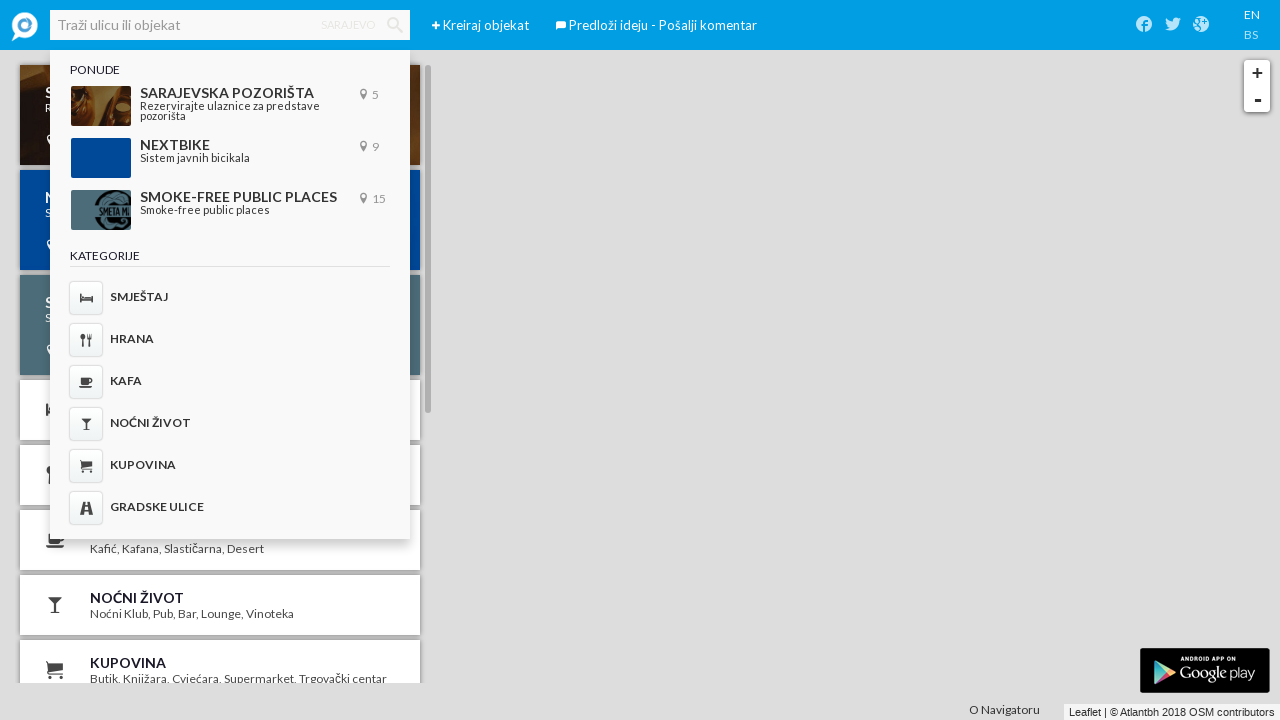

Clicked Google Play widget in footer at (1205, 670) on .ember-view.apps-widget
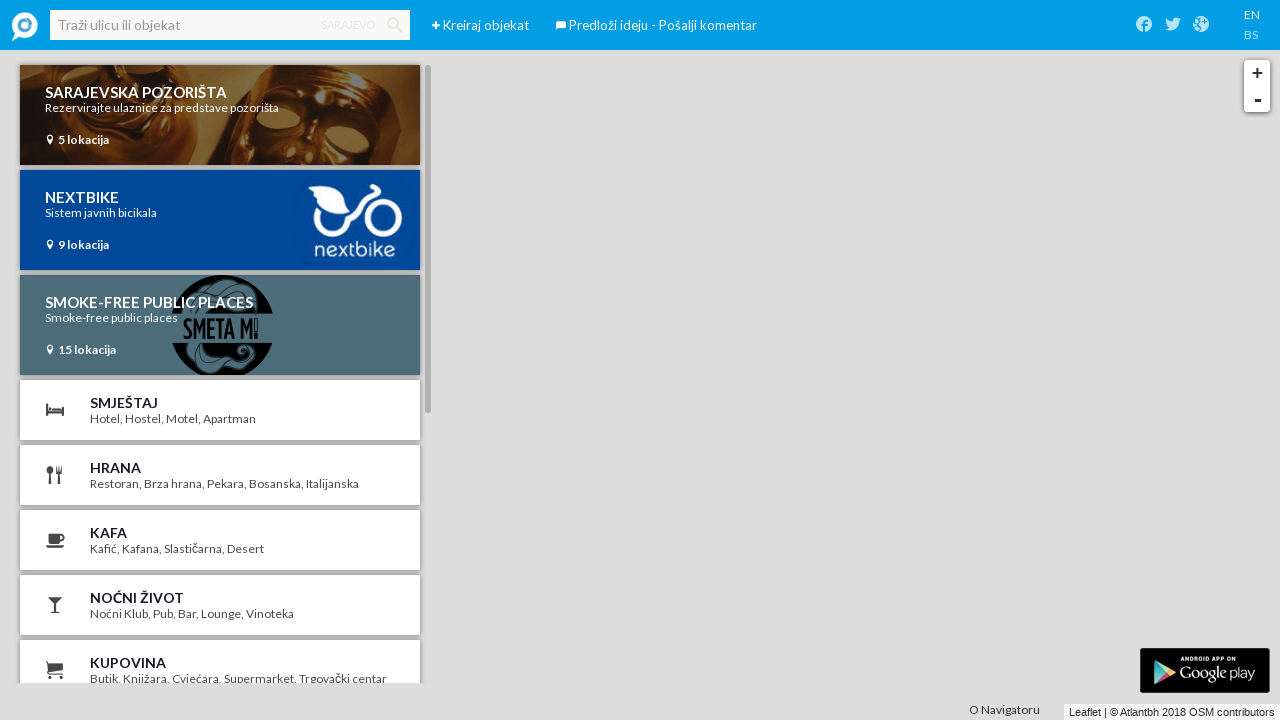

Google Play app store page opened in new tab
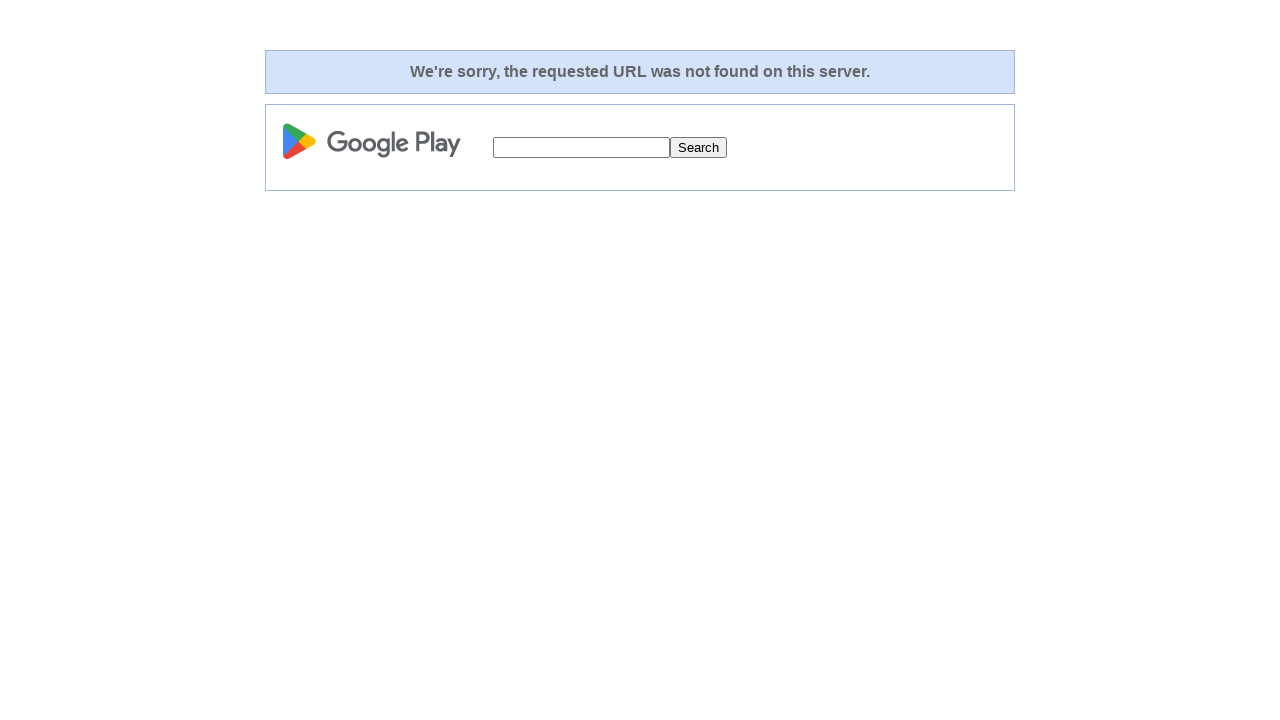

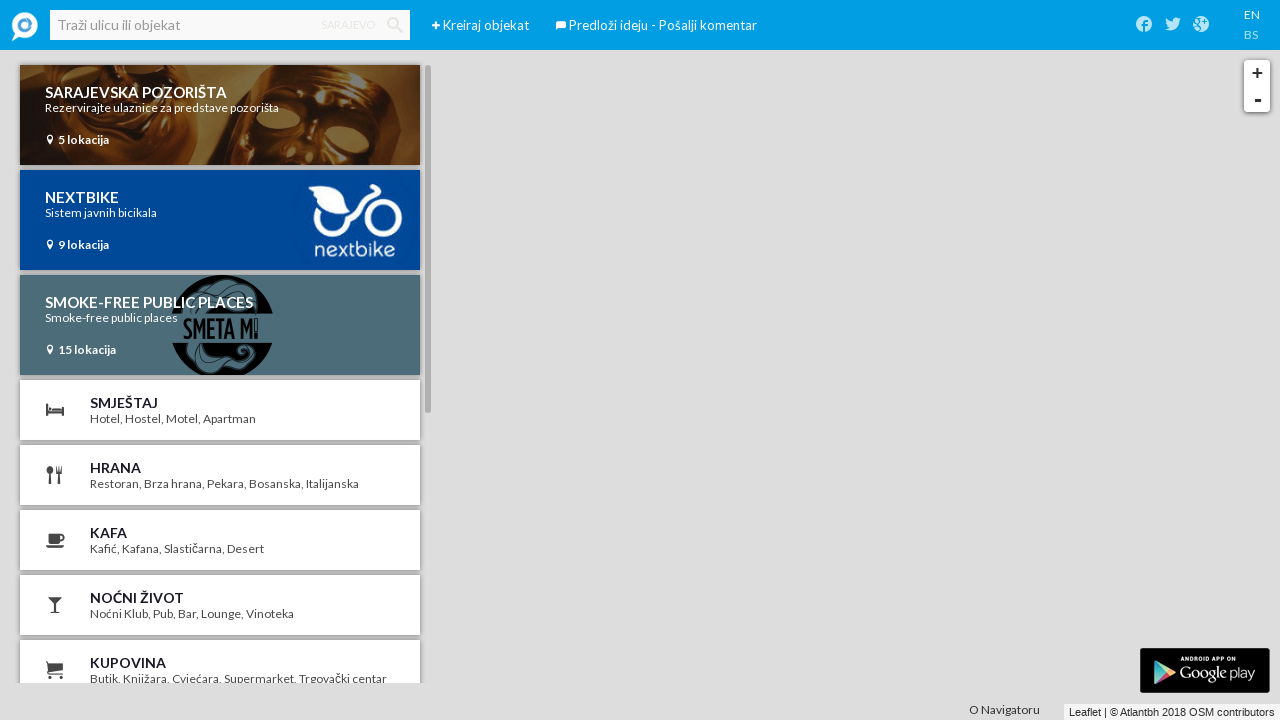